Tests dropdown select functionality by selecting an option from a static dropdown menu using its value attribute

Starting URL: https://the-internet.herokuapp.com/dropdown

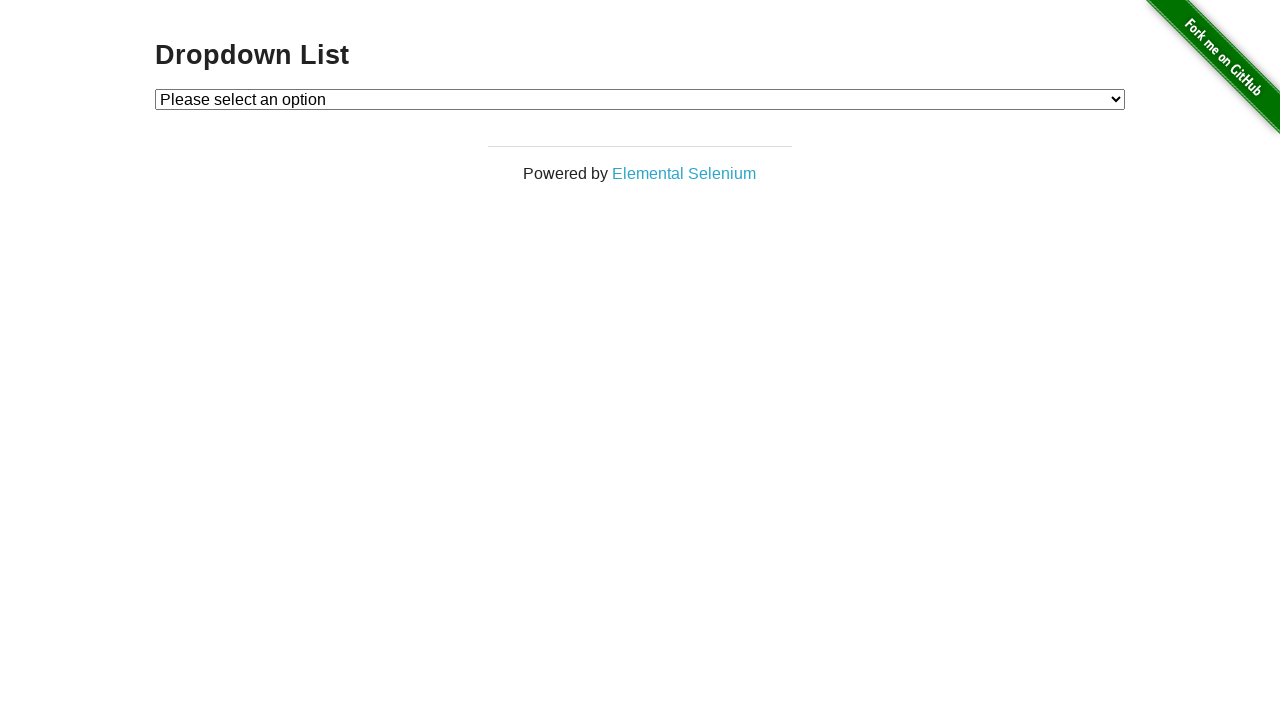

Navigated to dropdown page
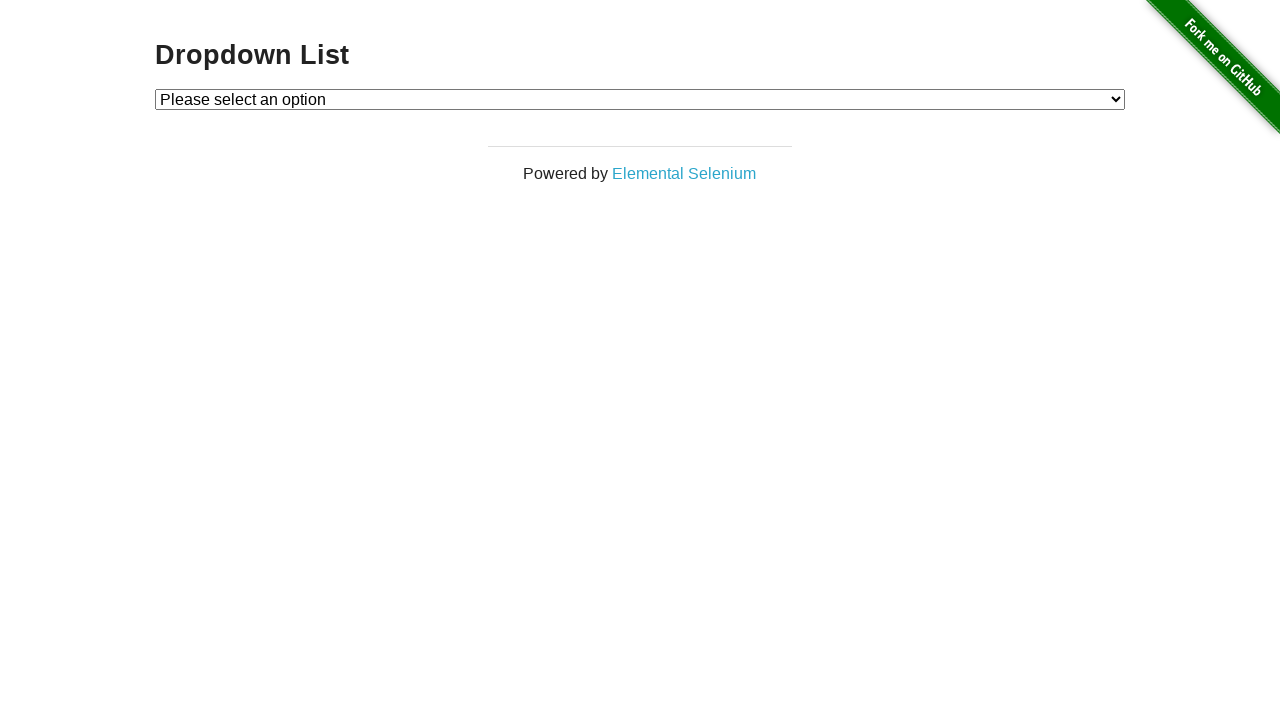

Selected option with value '2' from static dropdown menu on #dropdown
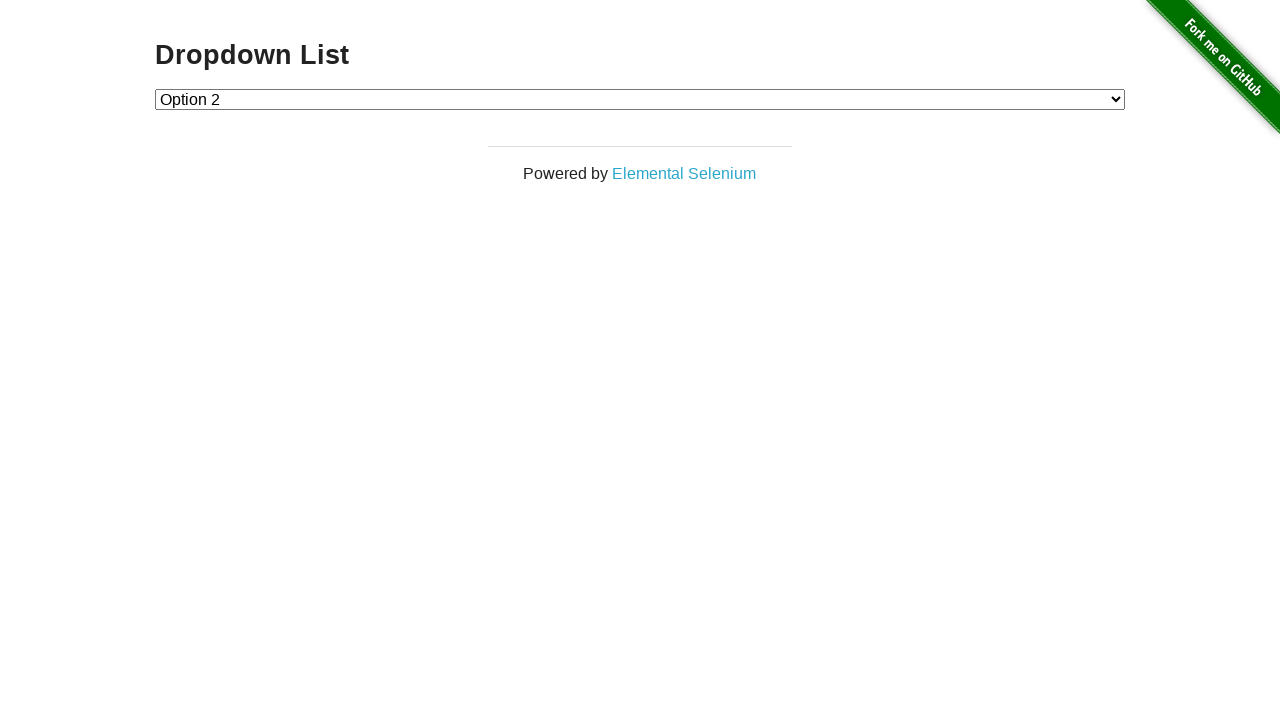

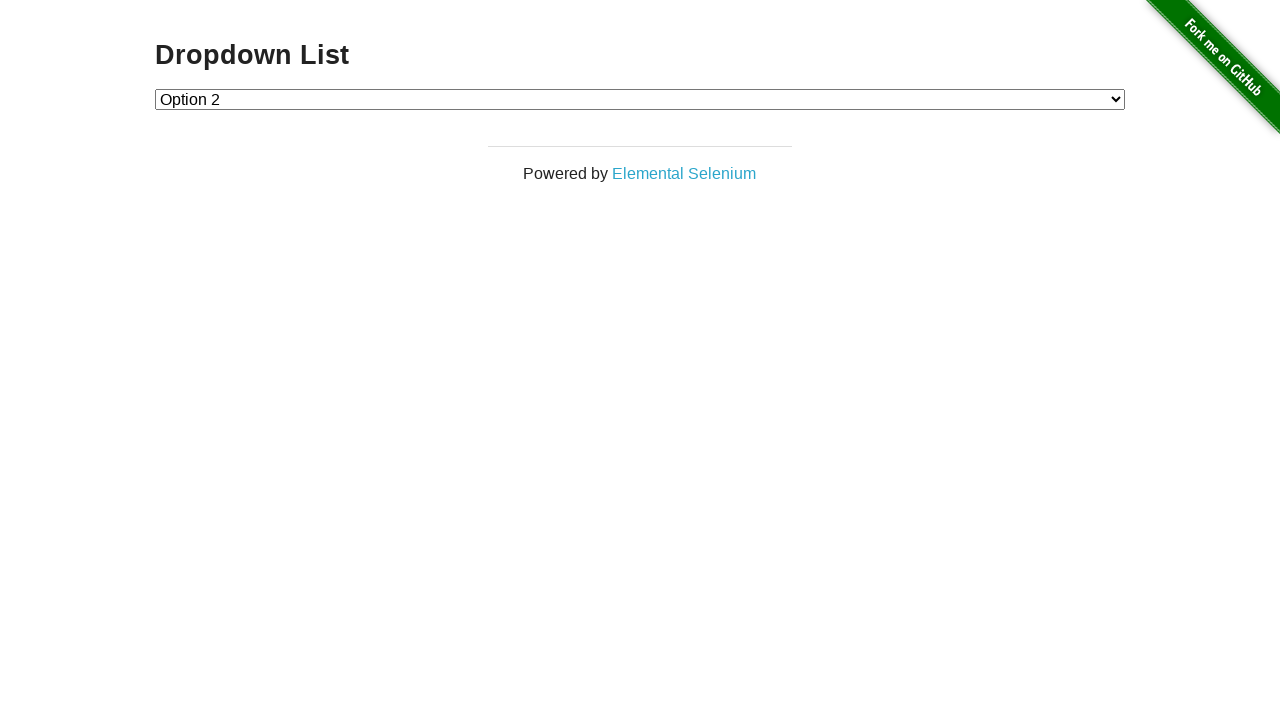